Tests checkbox handling by finding all checkboxes on the page and checking each one if it's not already selected

Starting URL: https://echoecho.com/htmlforms09.htm

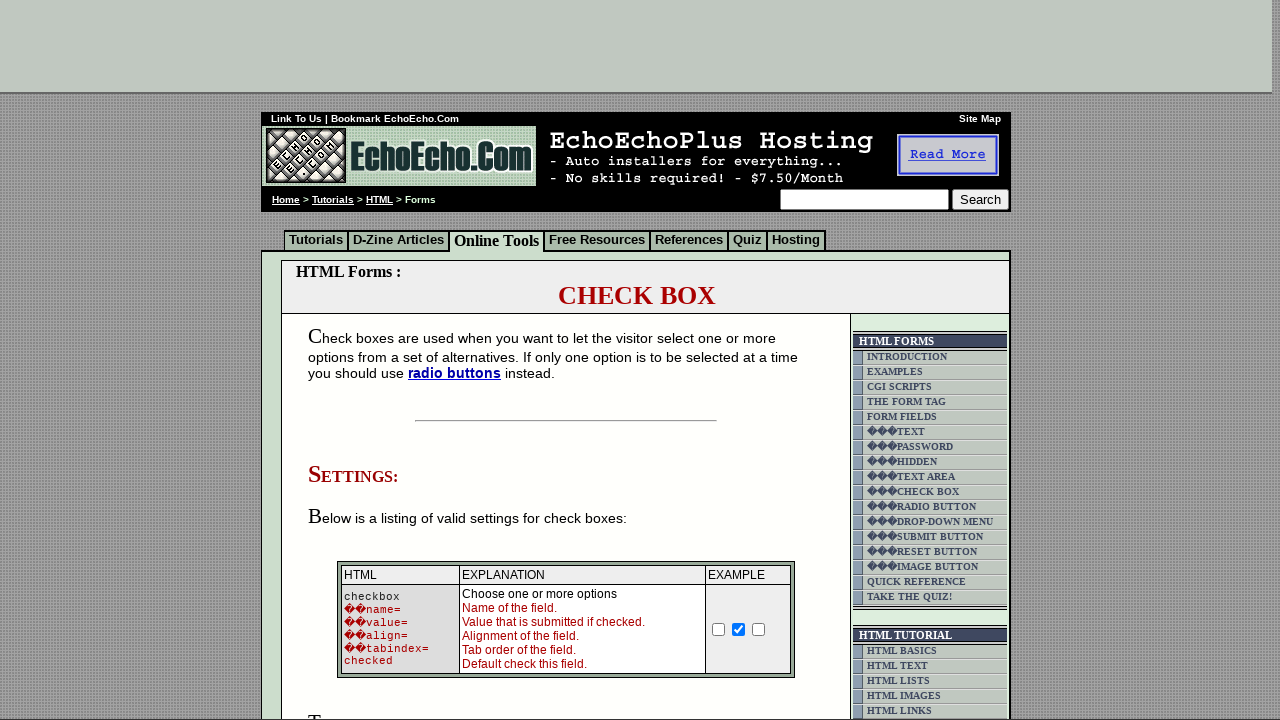

Navigated to checkbox form page
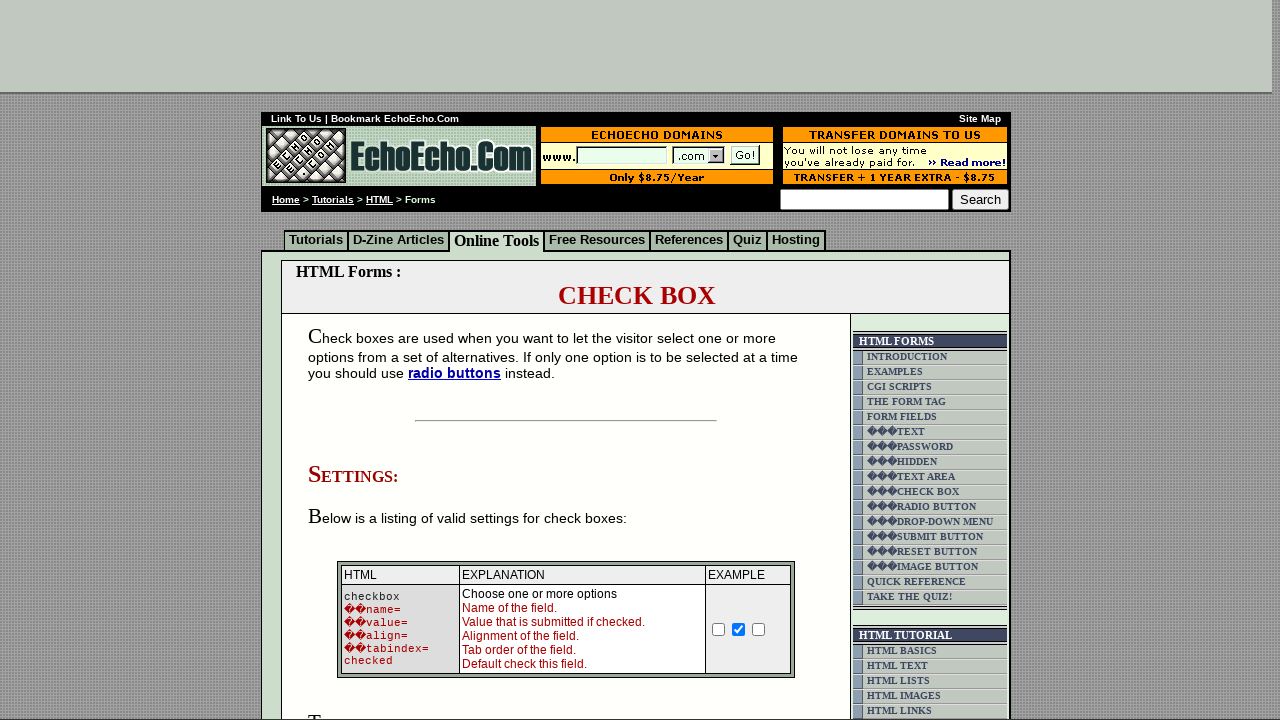

Located all checkboxes with names containing 'option'
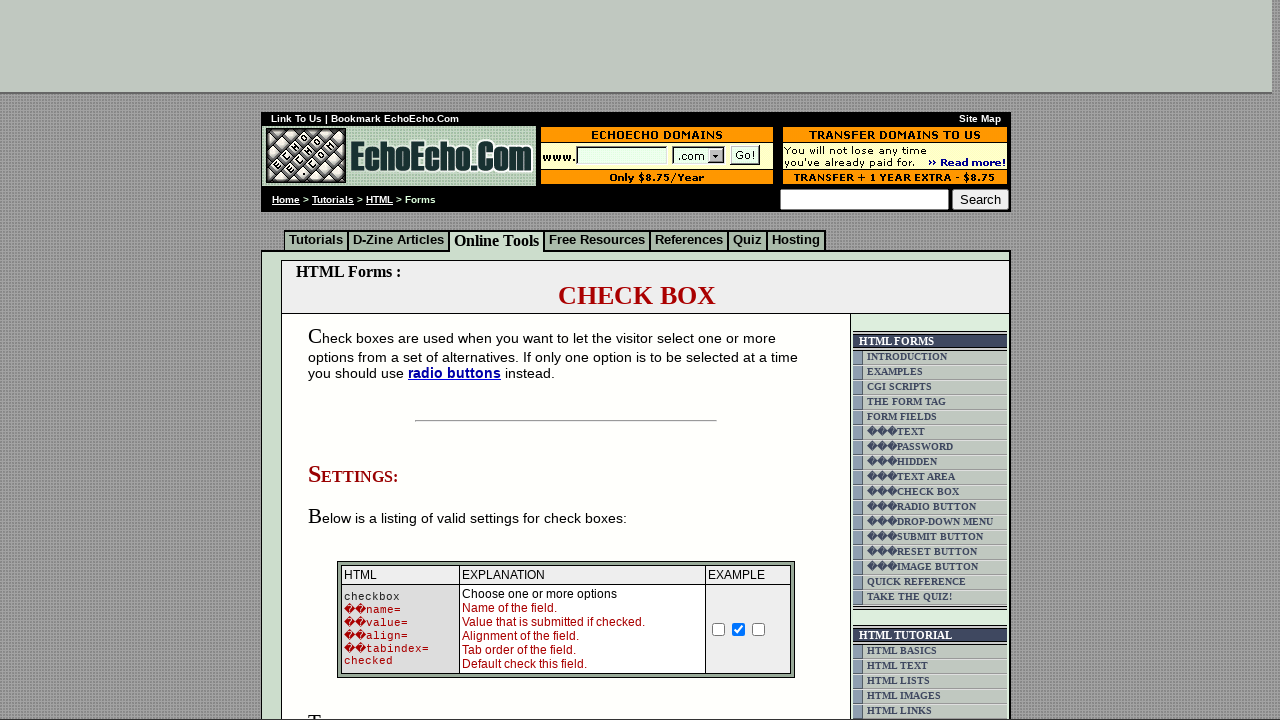

Checked an unchecked checkbox at (354, 360) on input[name*='option'] >> nth=0
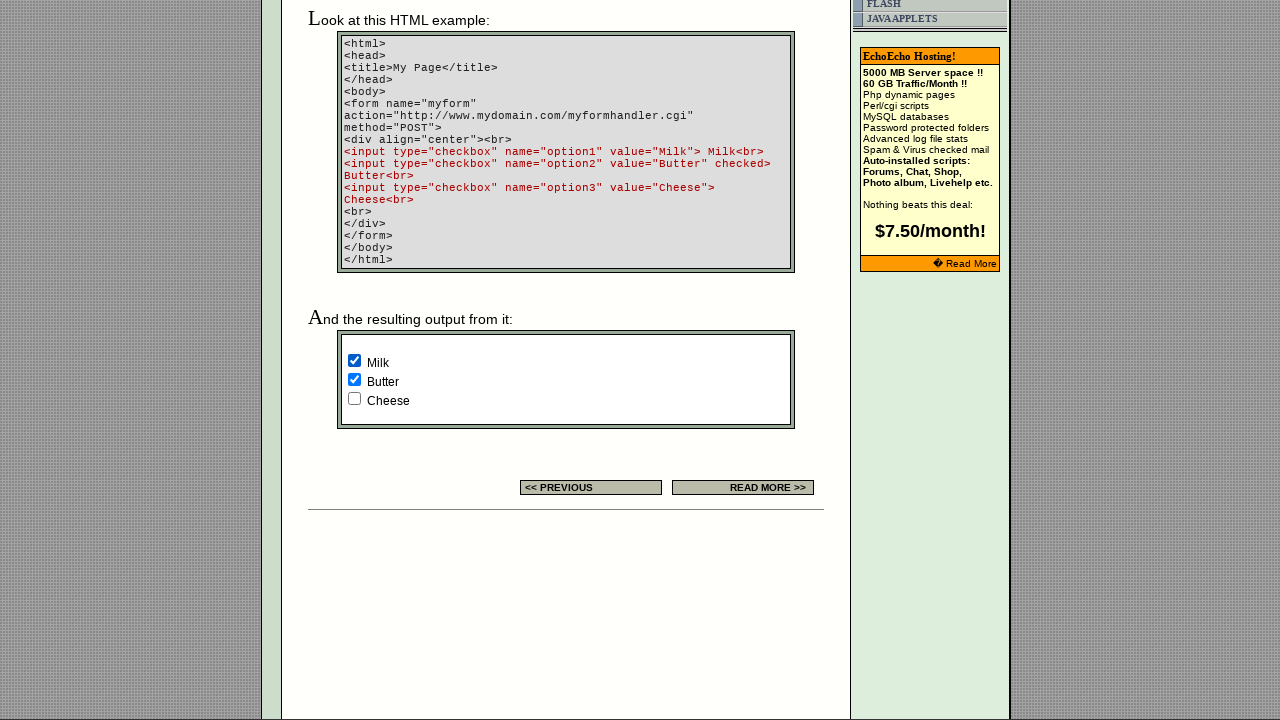

Skipped checkbox that was already checked
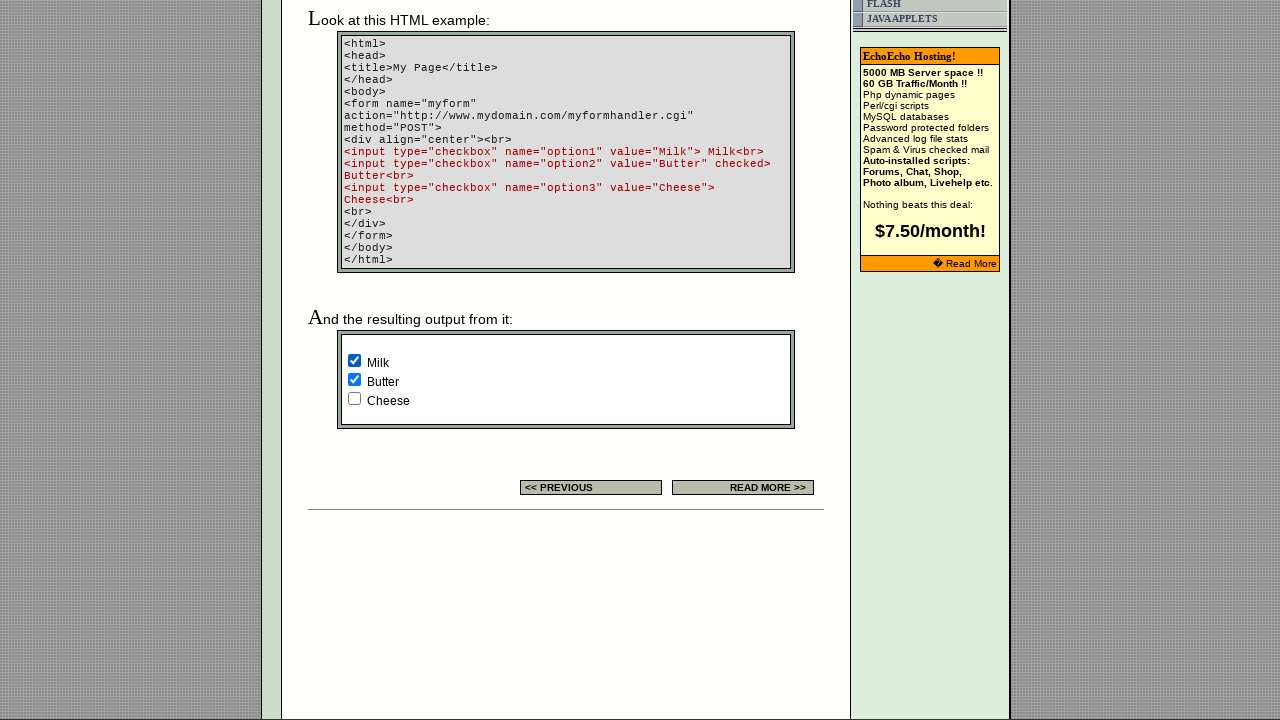

Checked an unchecked checkbox at (354, 398) on input[name*='option'] >> nth=2
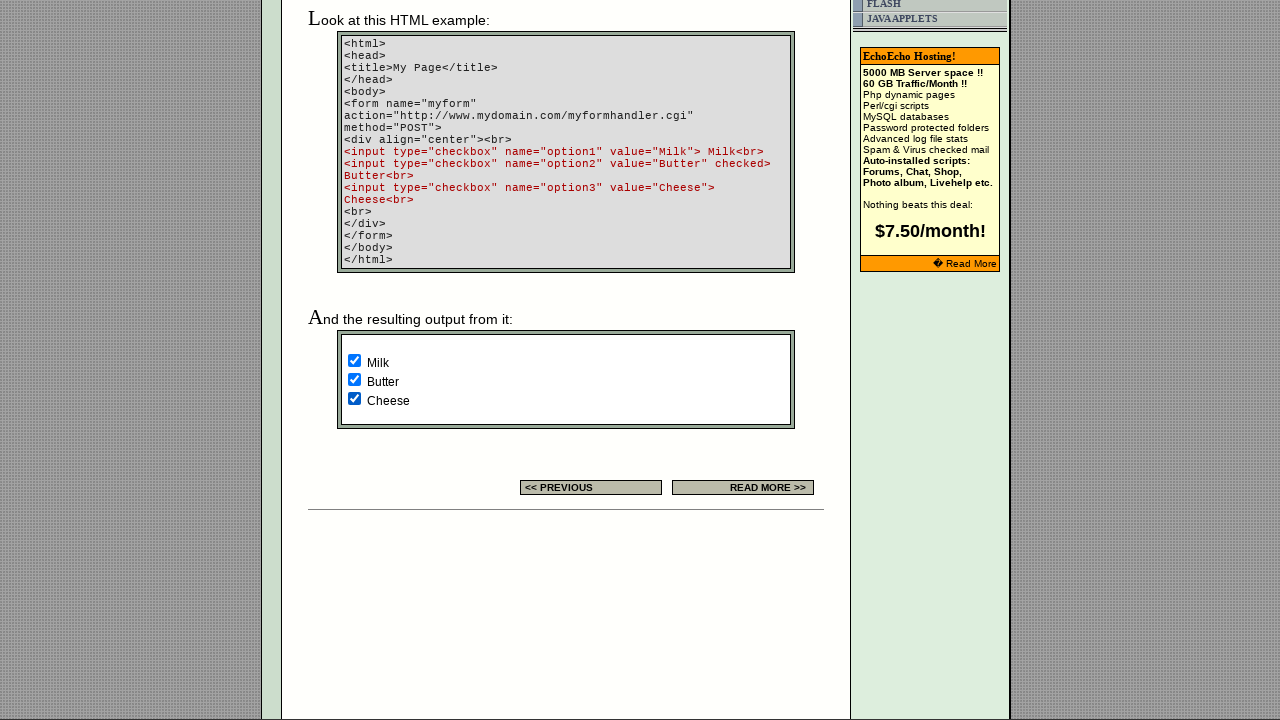

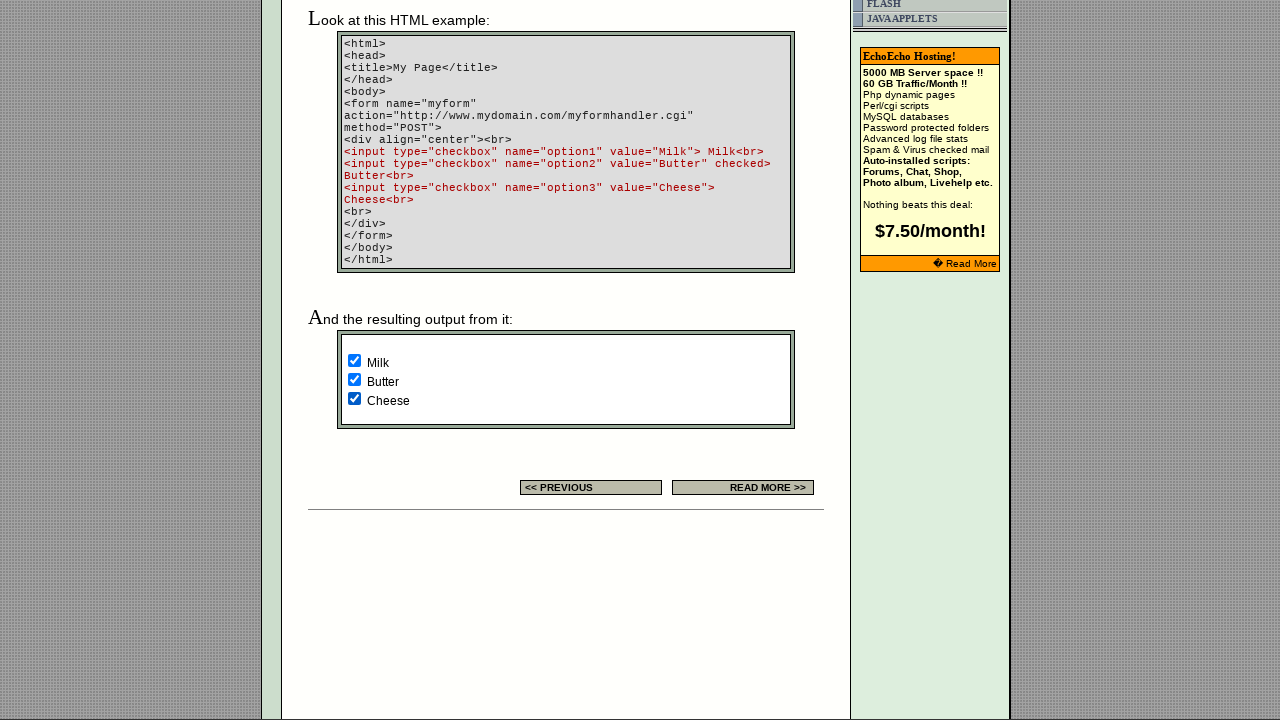